Tests searching for a programming language by name on the 99 Bottles of Beer website, verifying that search results contain the queried language name "python"

Starting URL: https://www.99-bottles-of-beer.net/

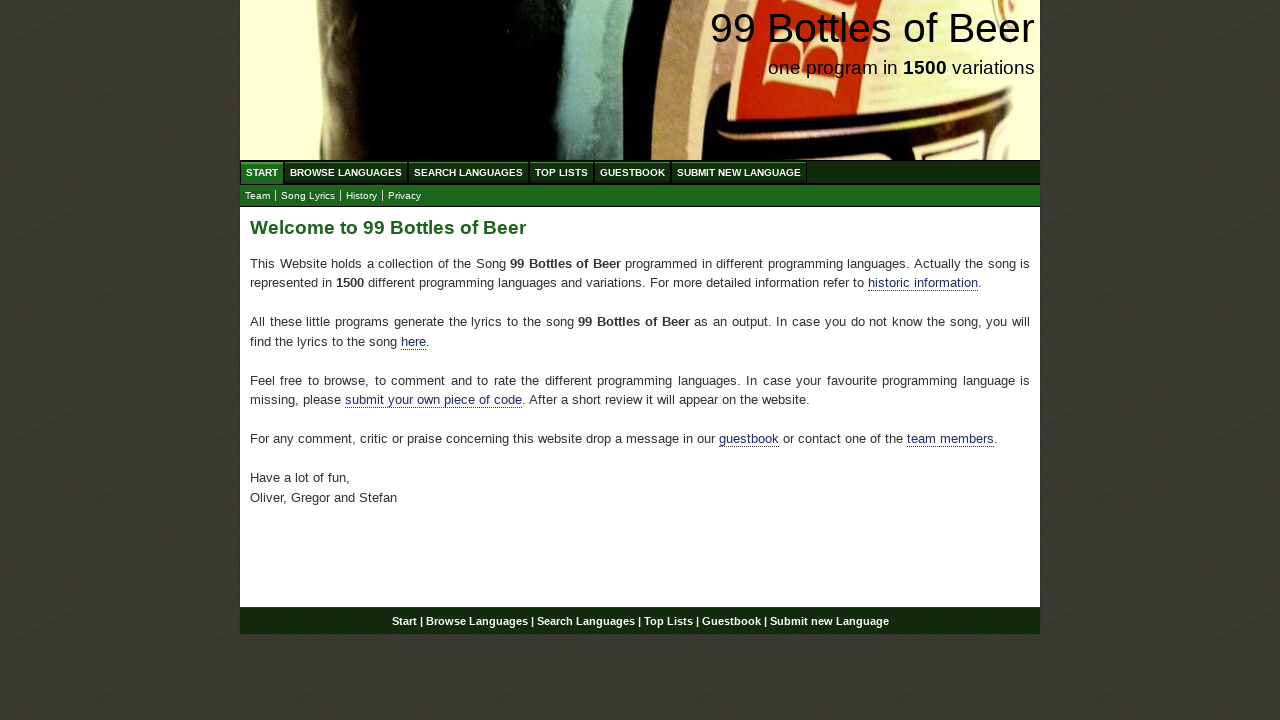

Clicked on Search Languages menu at (468, 172) on xpath=//ul[@id='menu']/li/a[@href='/search.html']
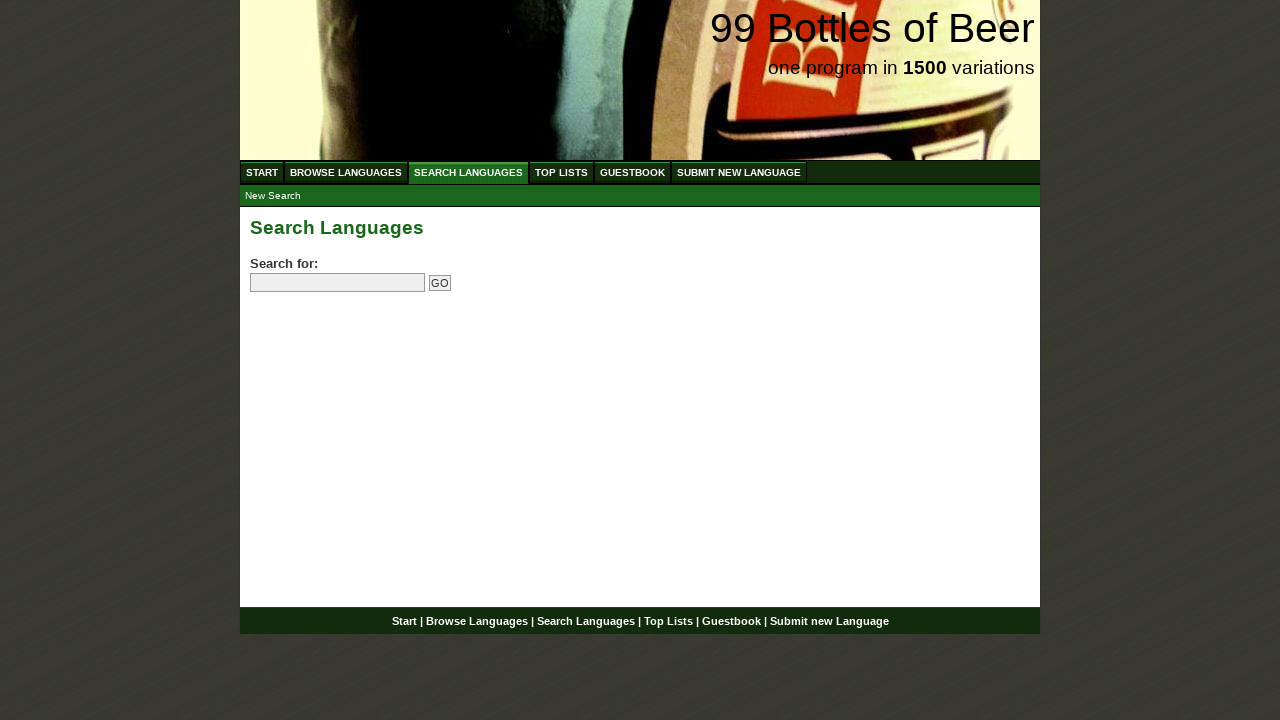

Clicked on search field at (338, 283) on input[name='search']
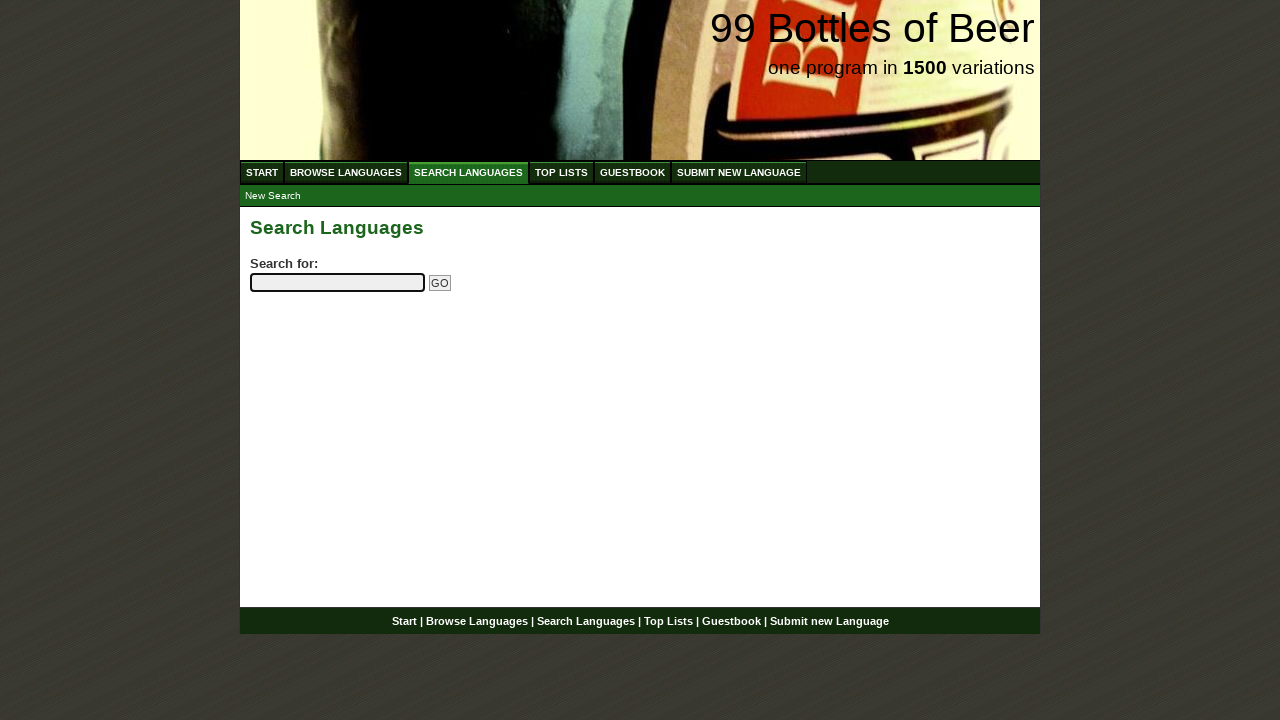

Filled search field with 'python' on input[name='search']
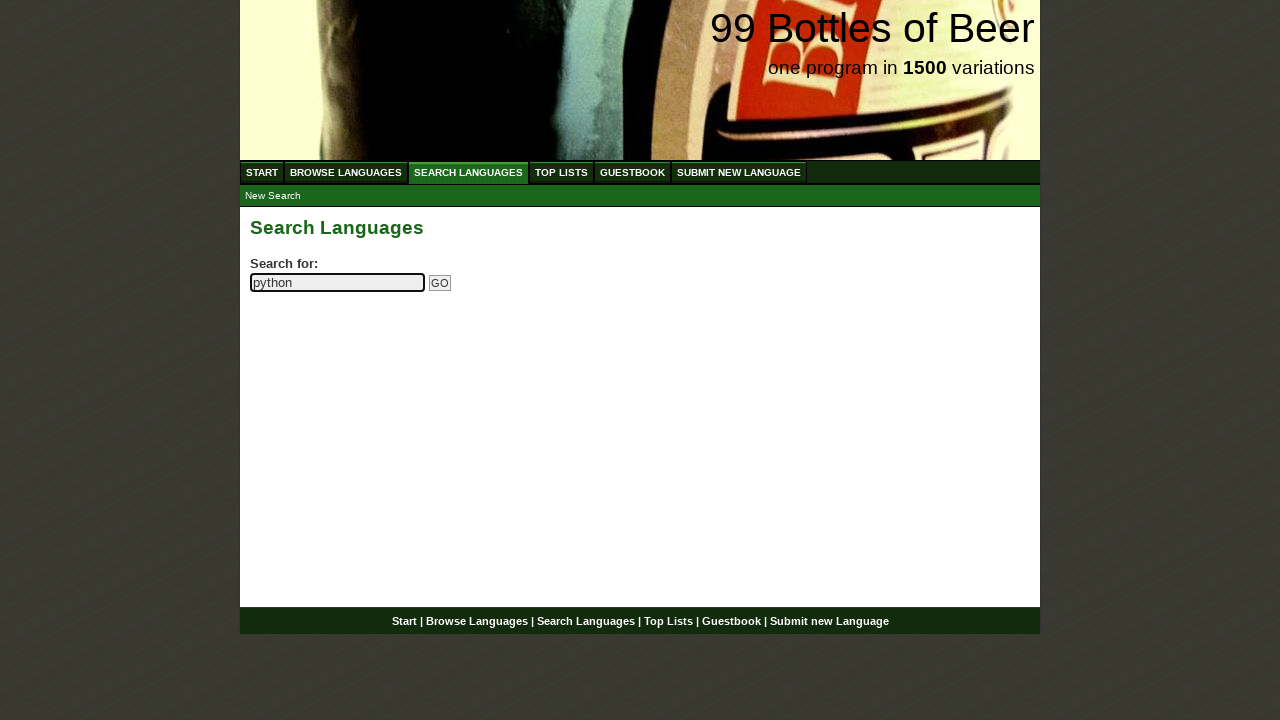

Clicked Go button to submit search for 'python' at (440, 283) on input[name='submitsearch']
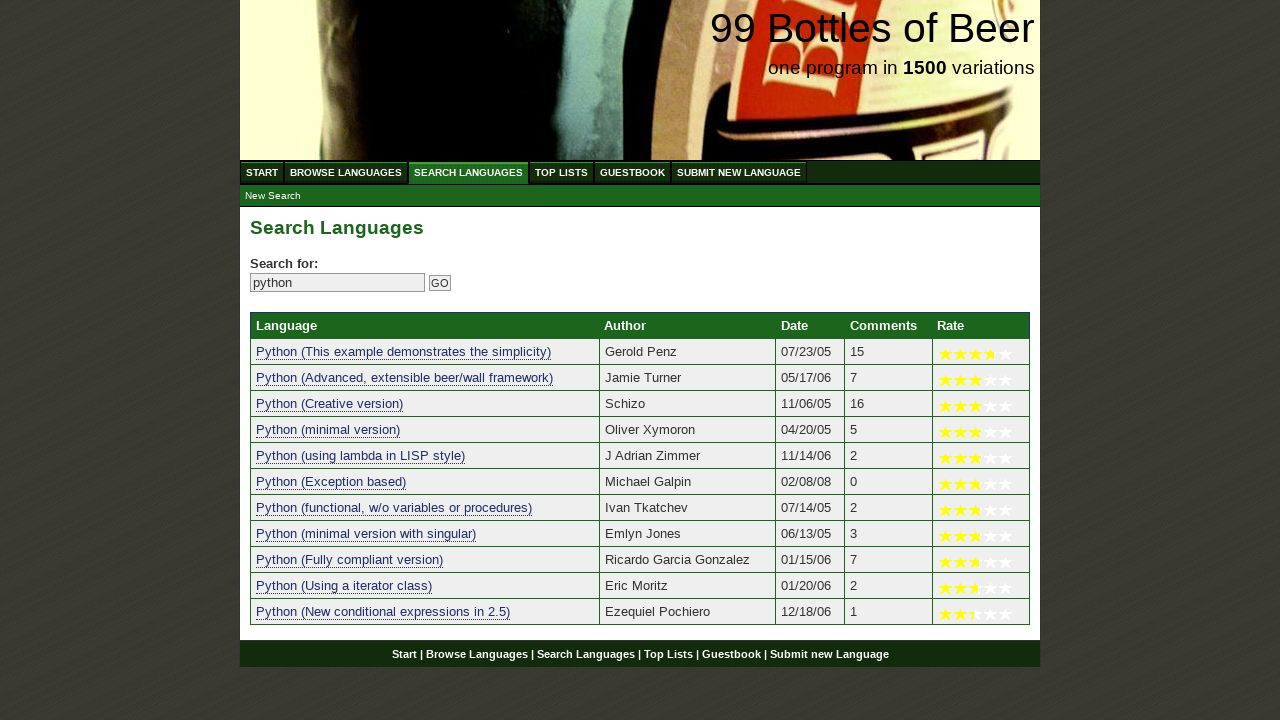

Search results loaded successfully
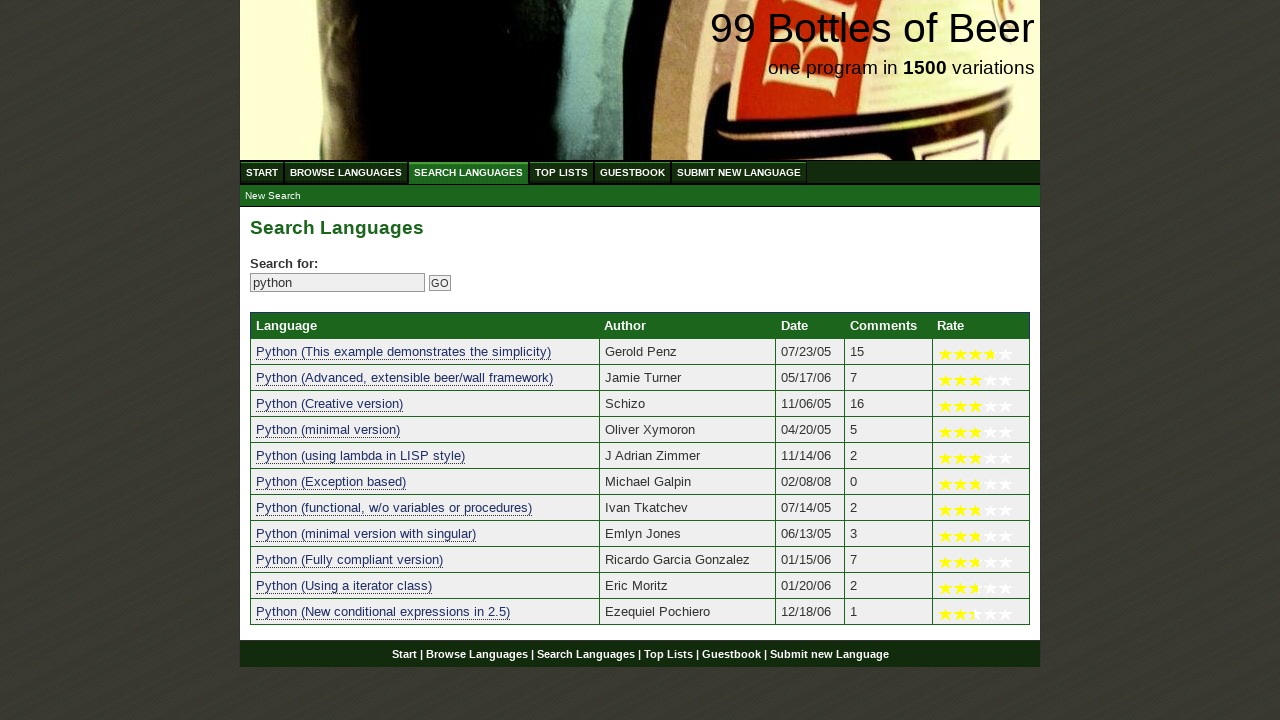

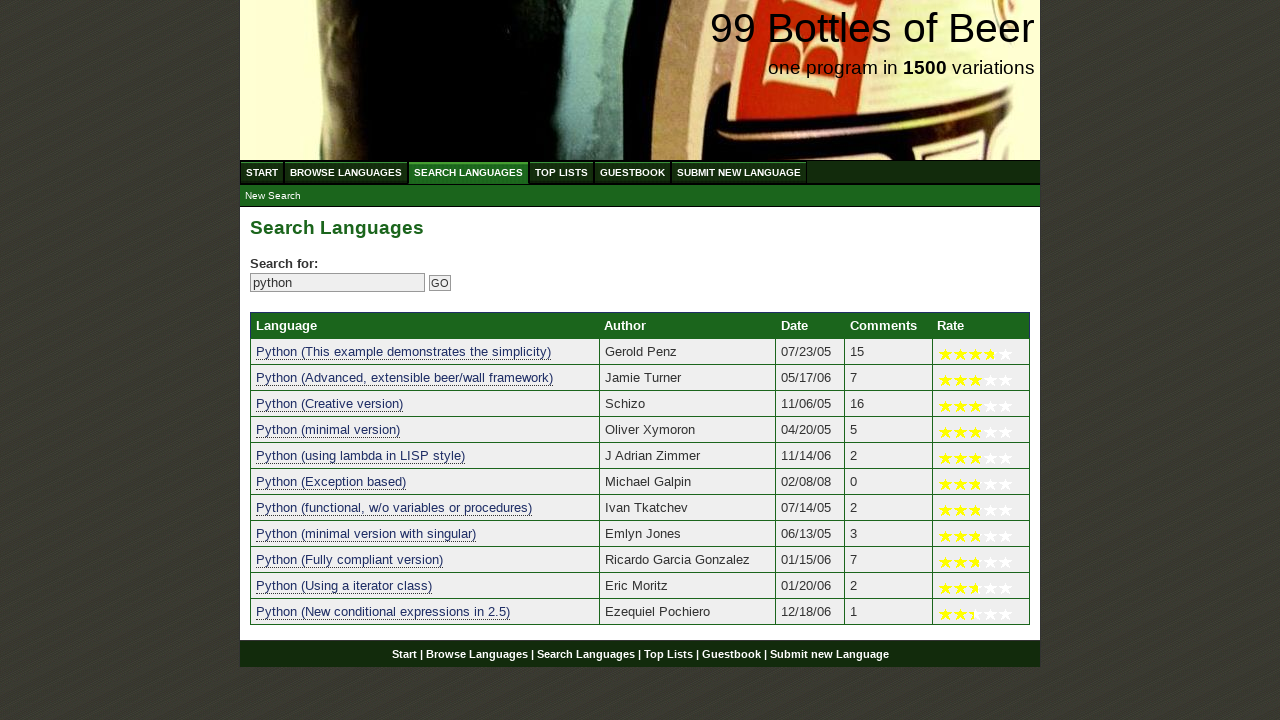